Performs a double-click action on an element and verifies the result text

Starting URL: https://dgotlieb.github.io/Actions/

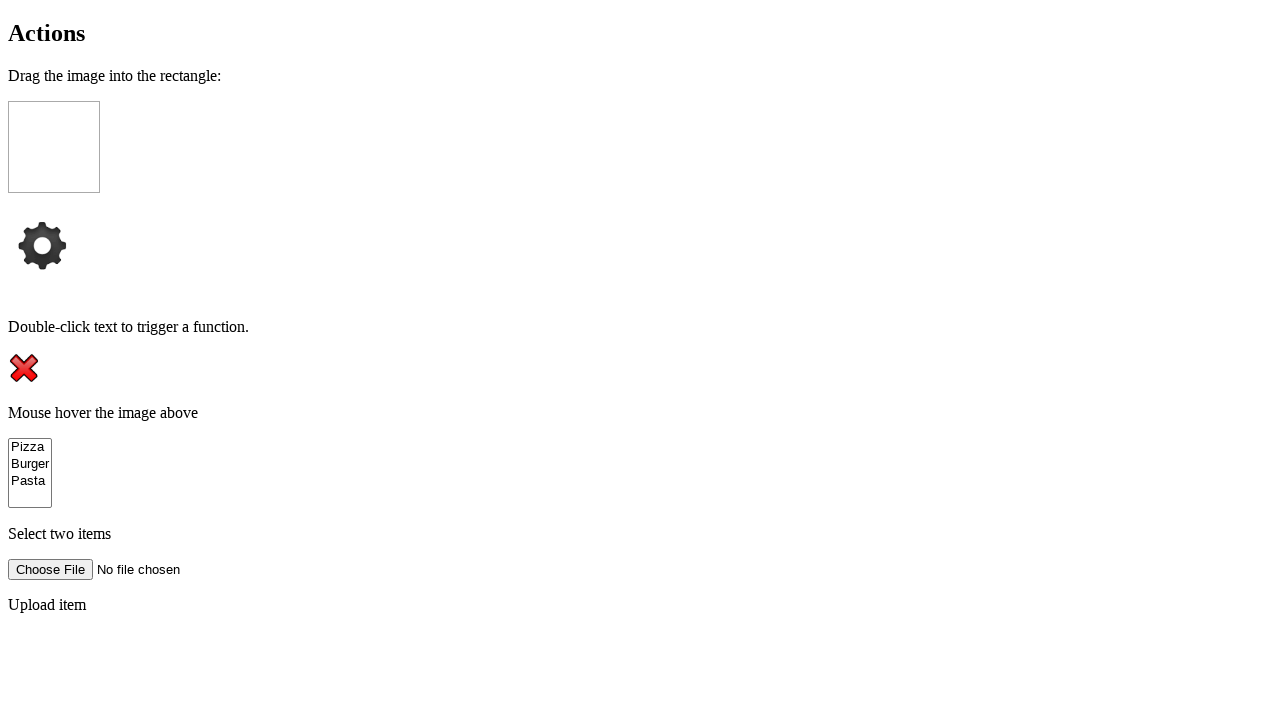

Double-clicked on the paragraph element with ondblclick handler at (640, 327) on xpath=//p[@ondblclick='doubleClickFunction()']
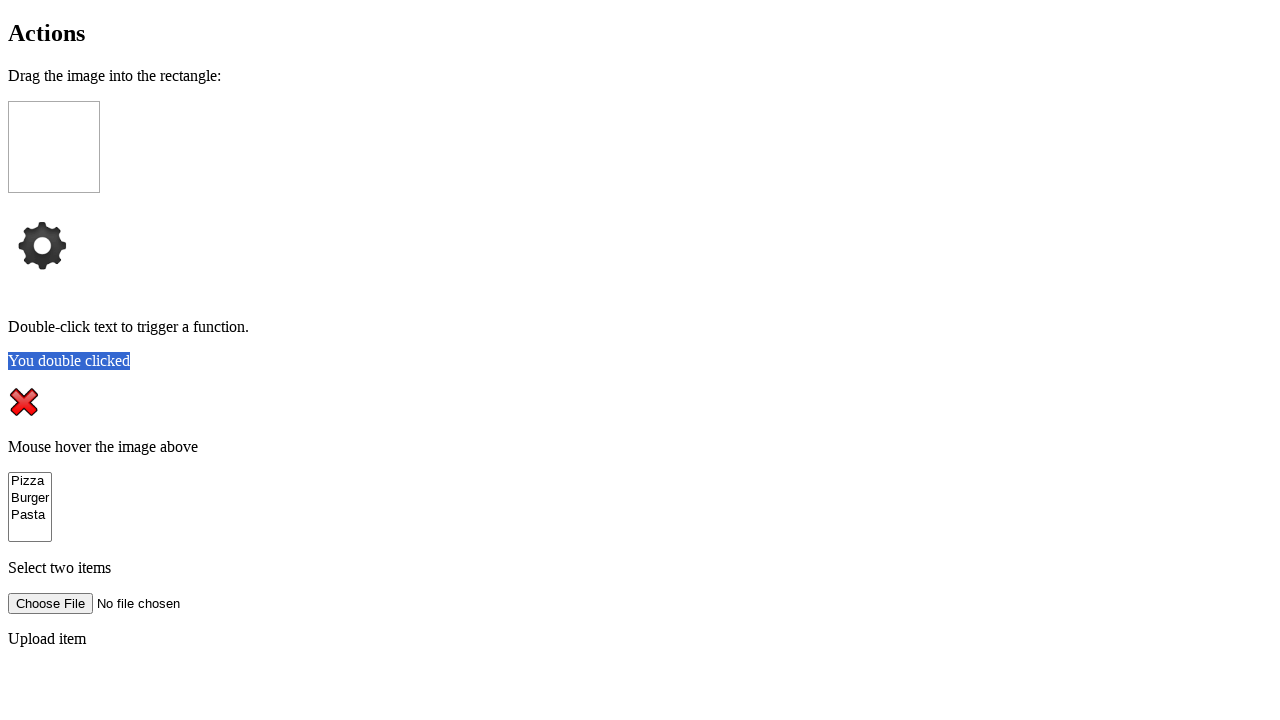

Retrieved result text from #demo element
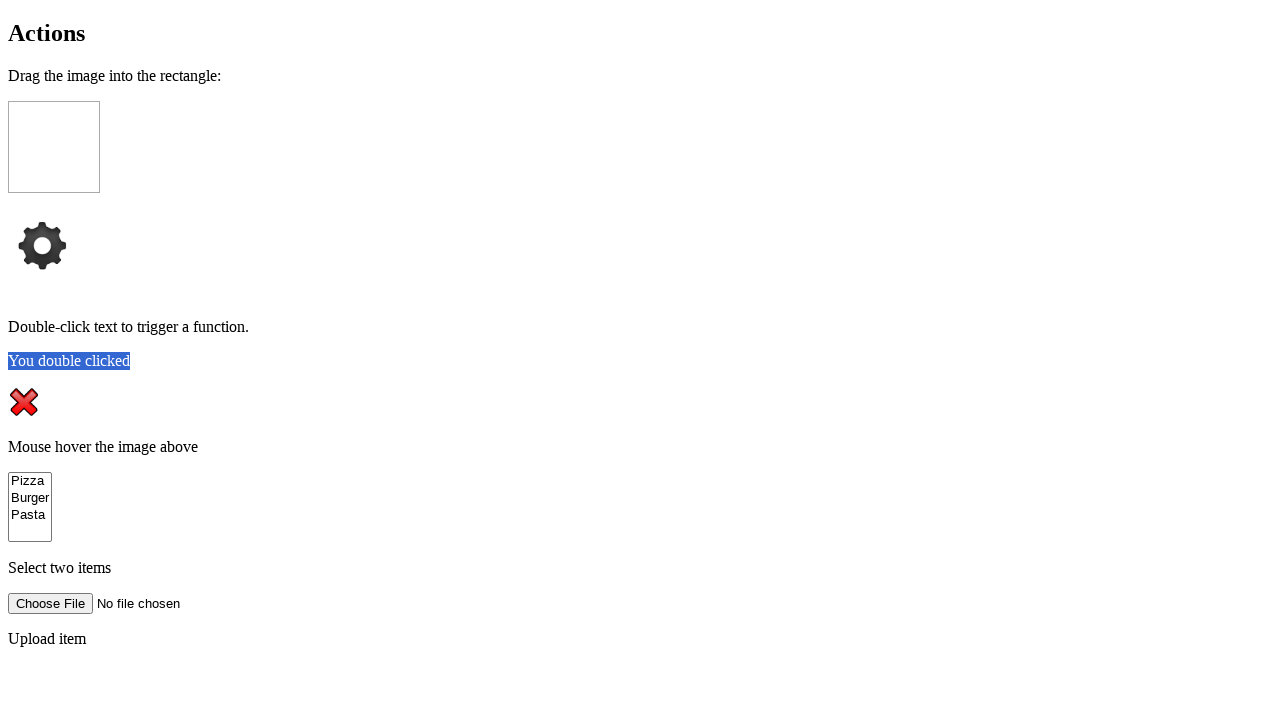

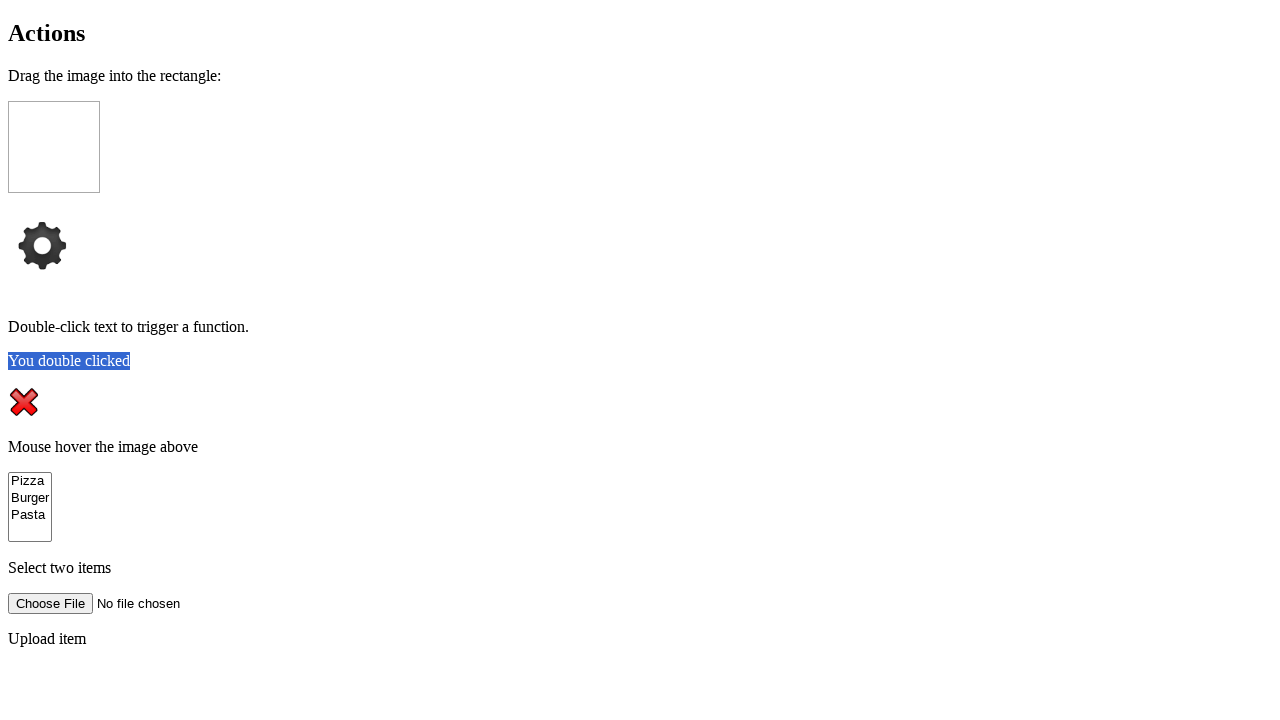